Tests that clicking on the "Books" category card on the homepage navigates to the Books category page and displays the correct title.

Starting URL: http://intershop5.skillbox.ru/

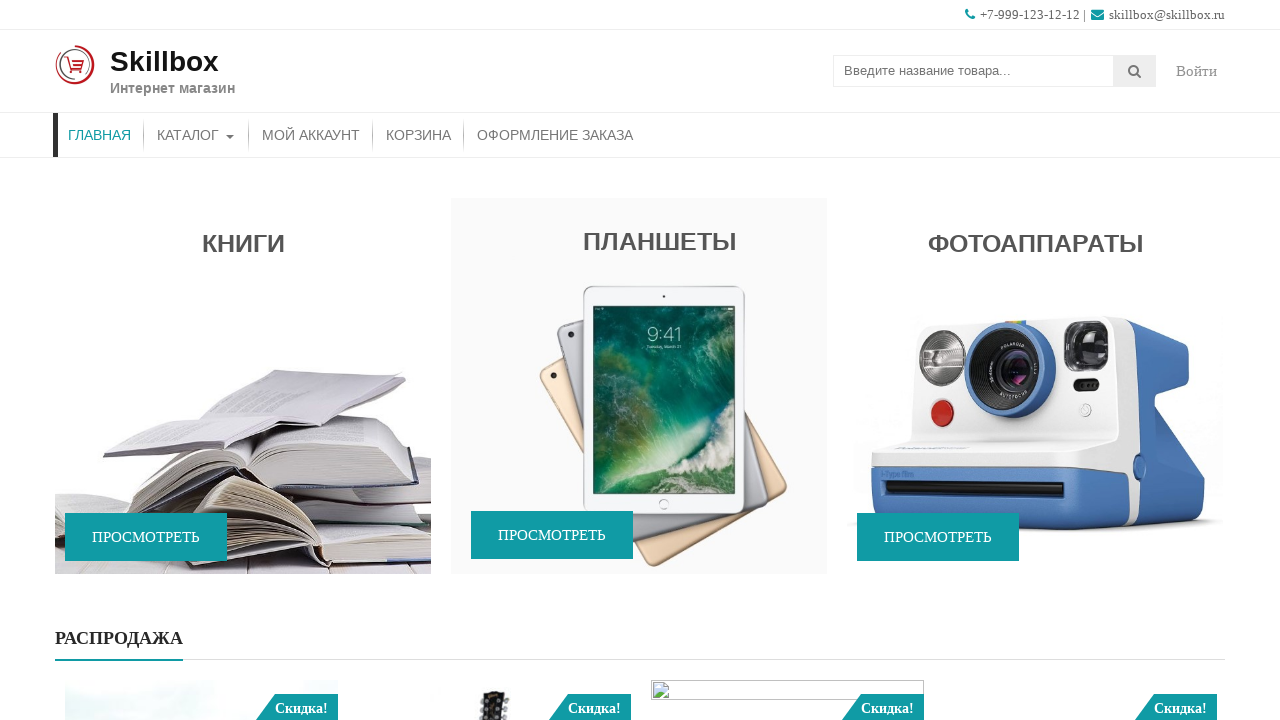

Clicked on Books category card at (146, 537) on xpath=//*[.='Книги']/../*[contains(@class, 'promo-link-btn')]
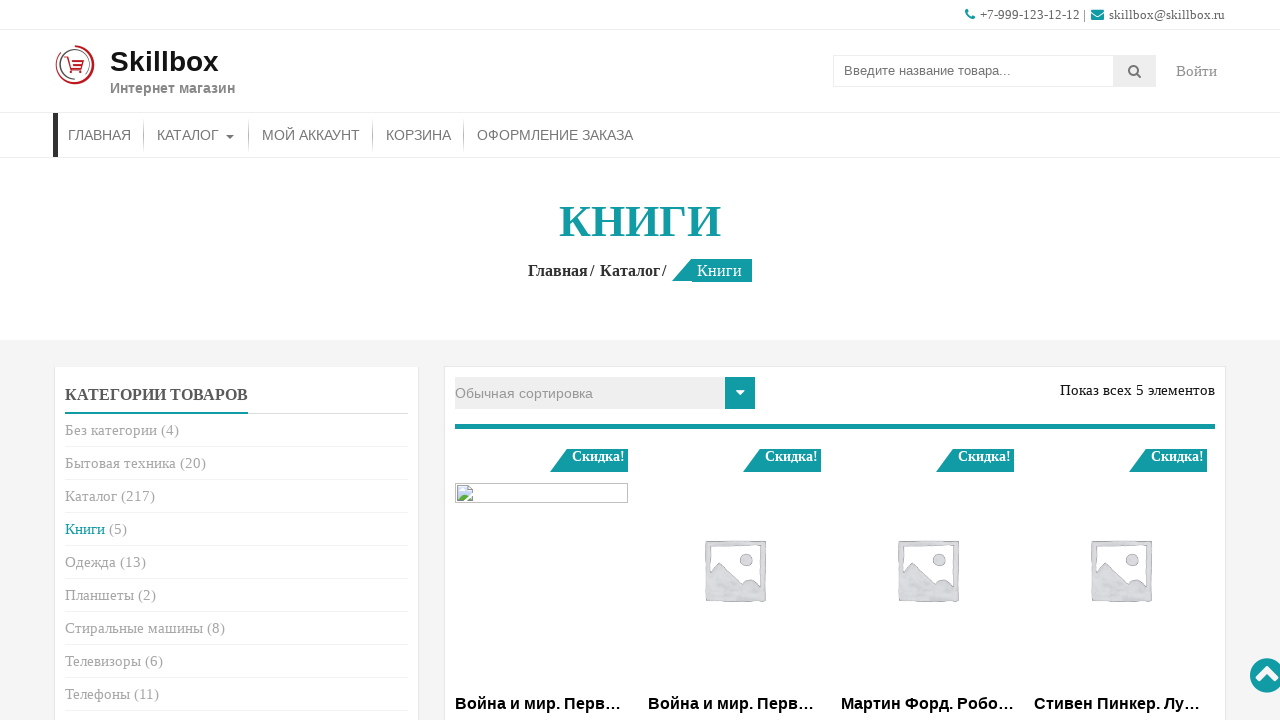

Books category page title loaded successfully
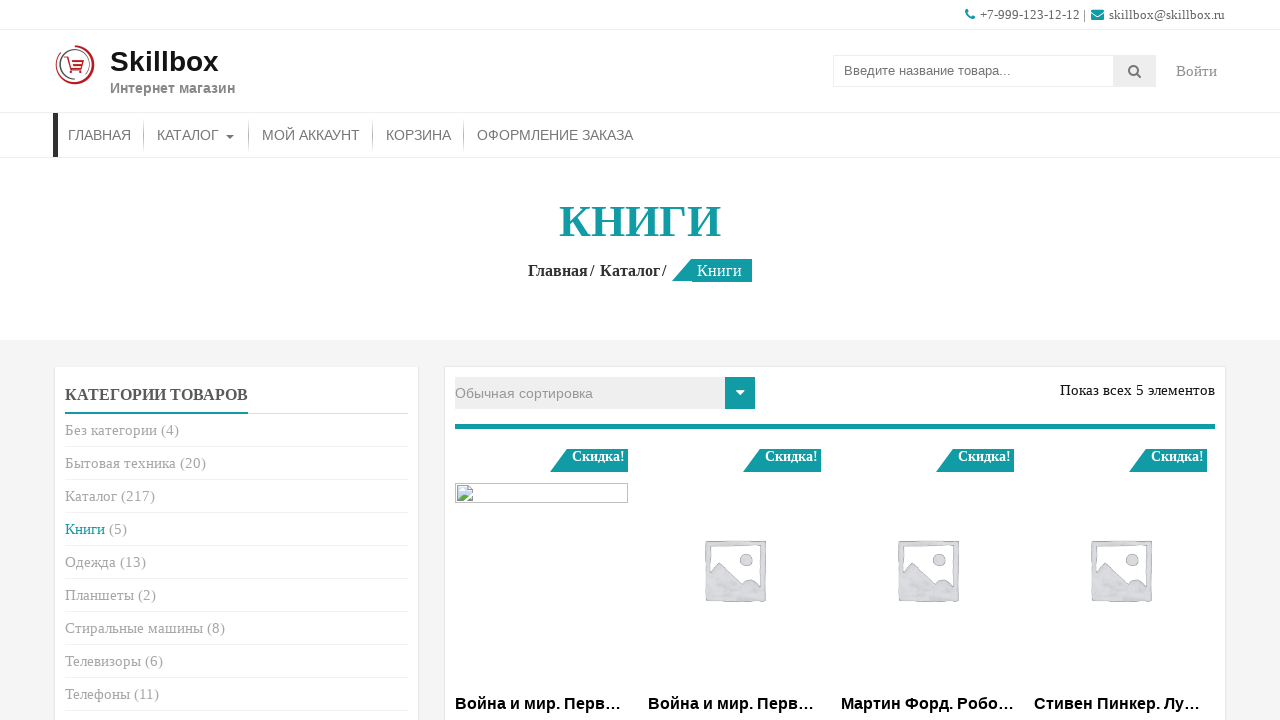

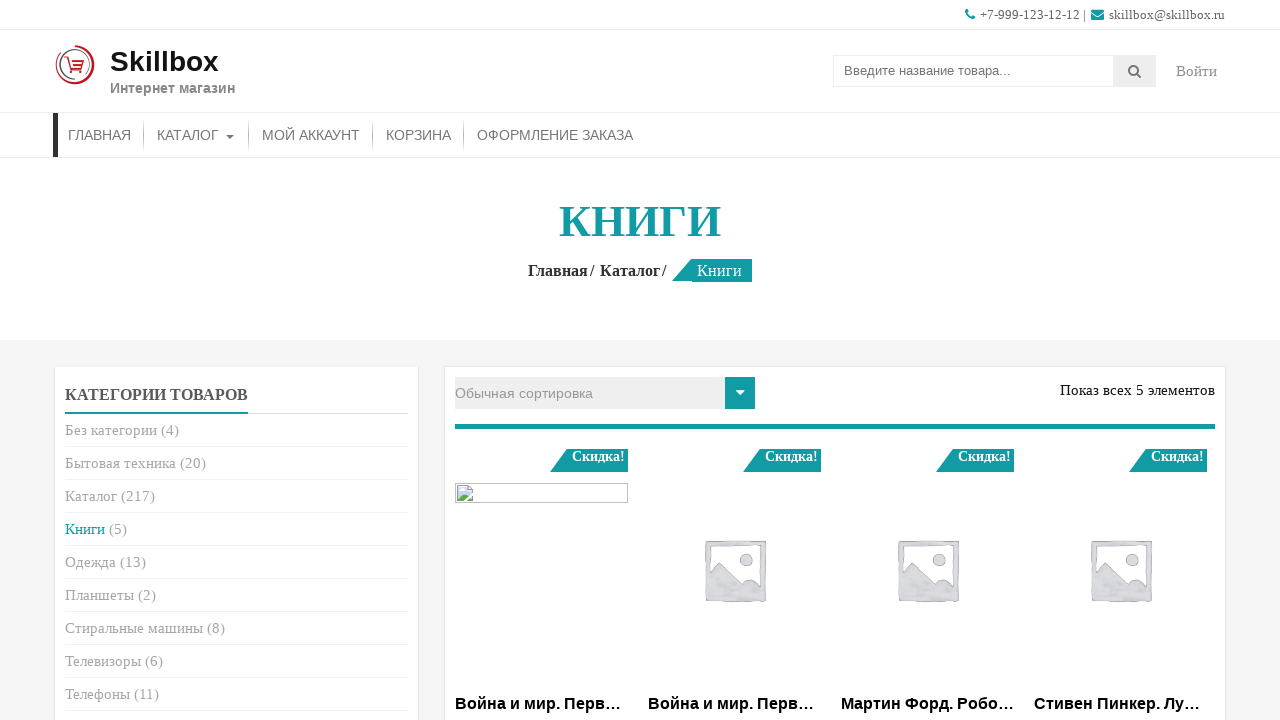